Navigates to GeeksforGeeks homepage and waits for the page to load completely

Starting URL: https://www.geeksforgeeks.org/

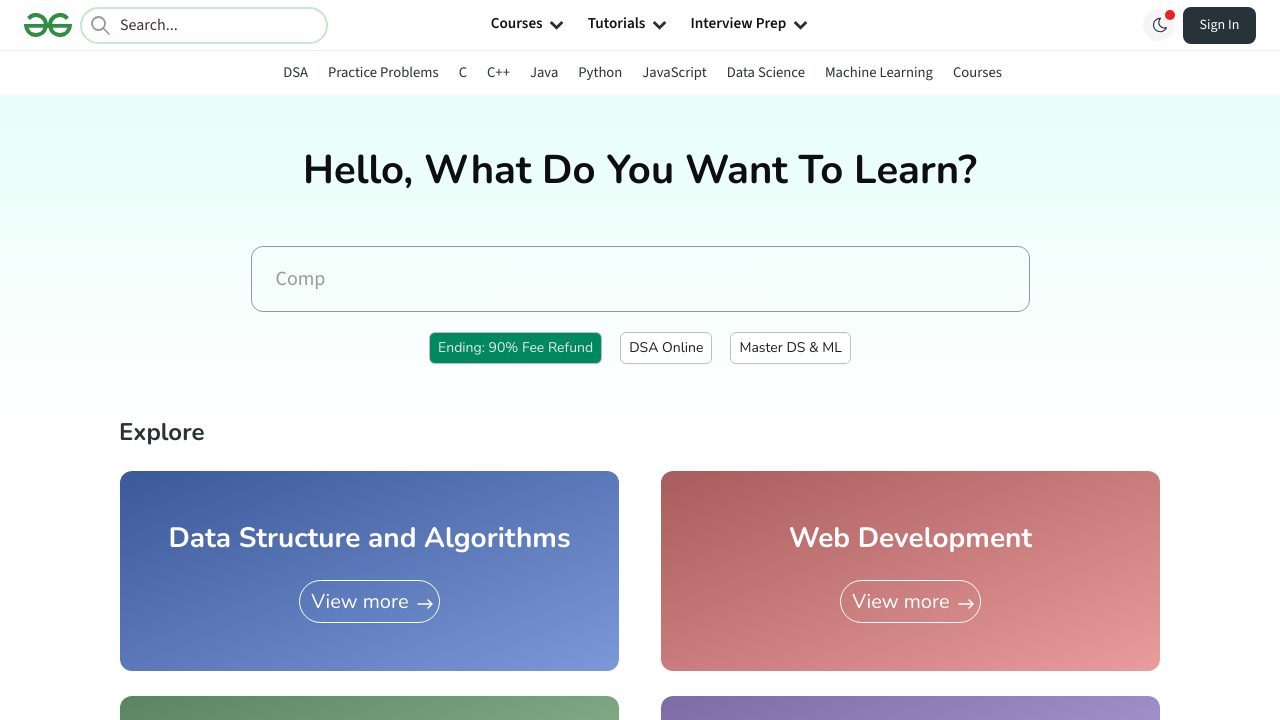

Waited for page network idle state - GeeksforGeeks homepage fully loaded
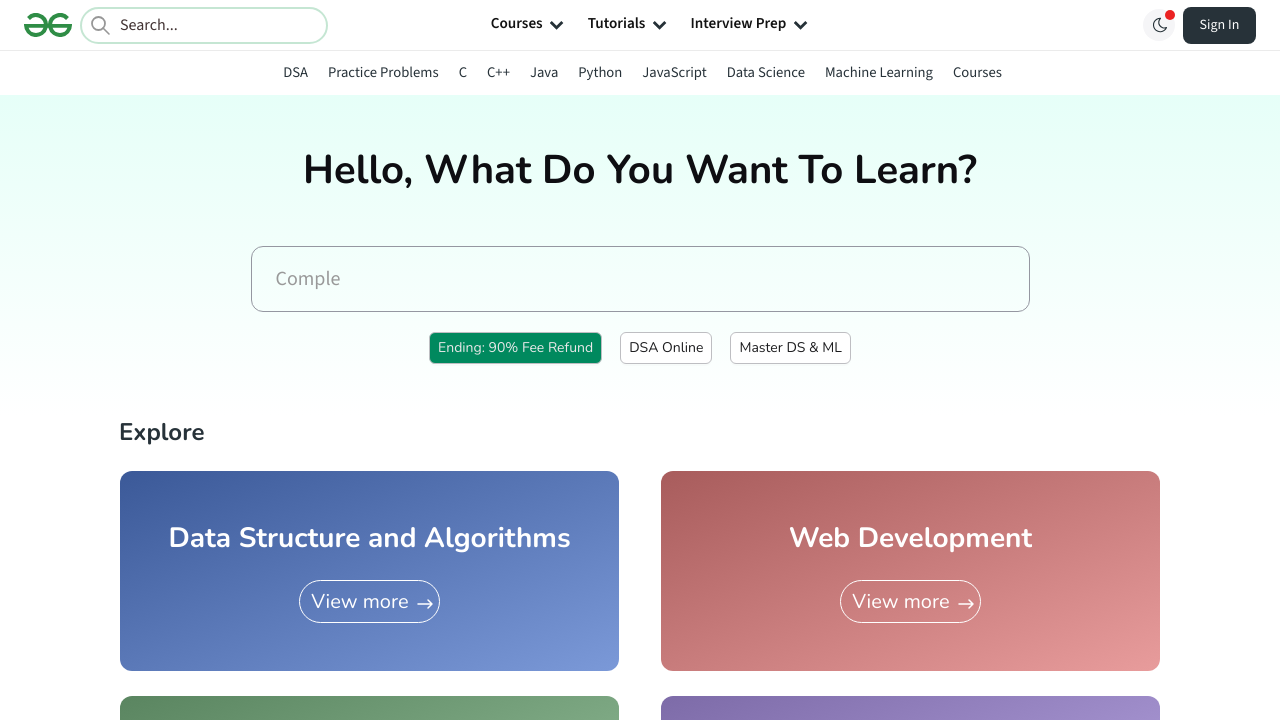

Verified page content loaded - body element is present
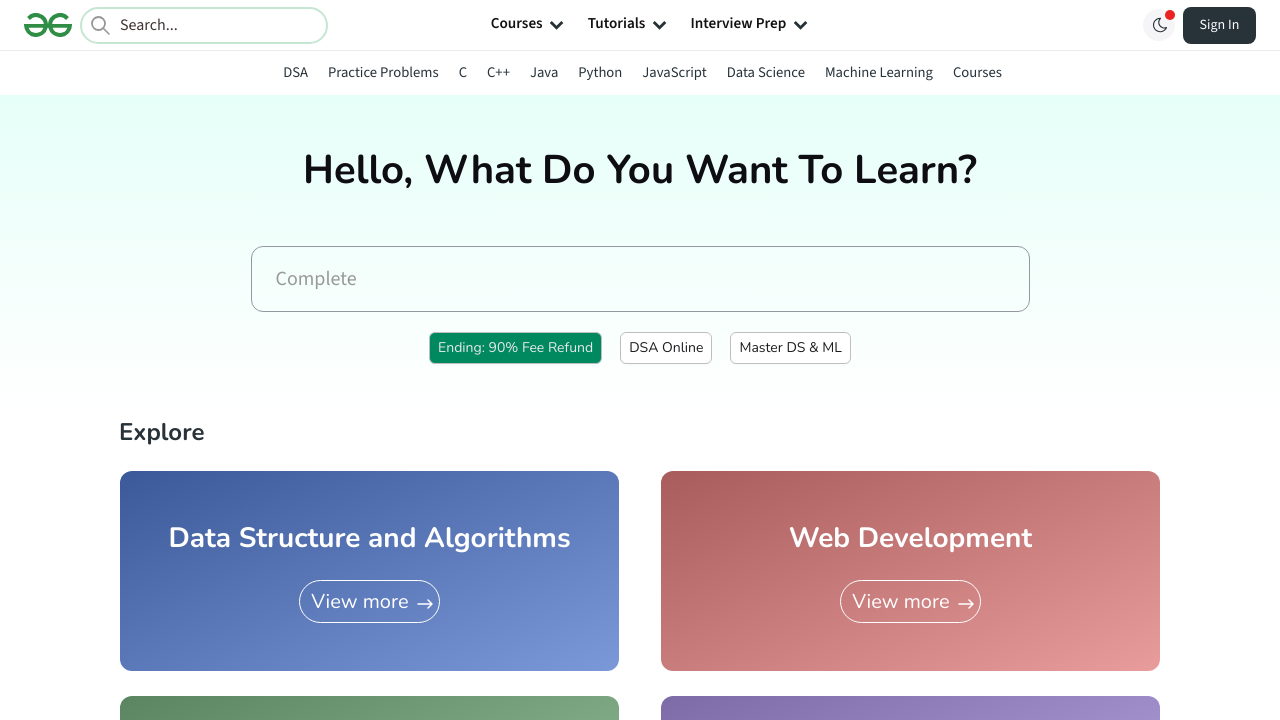

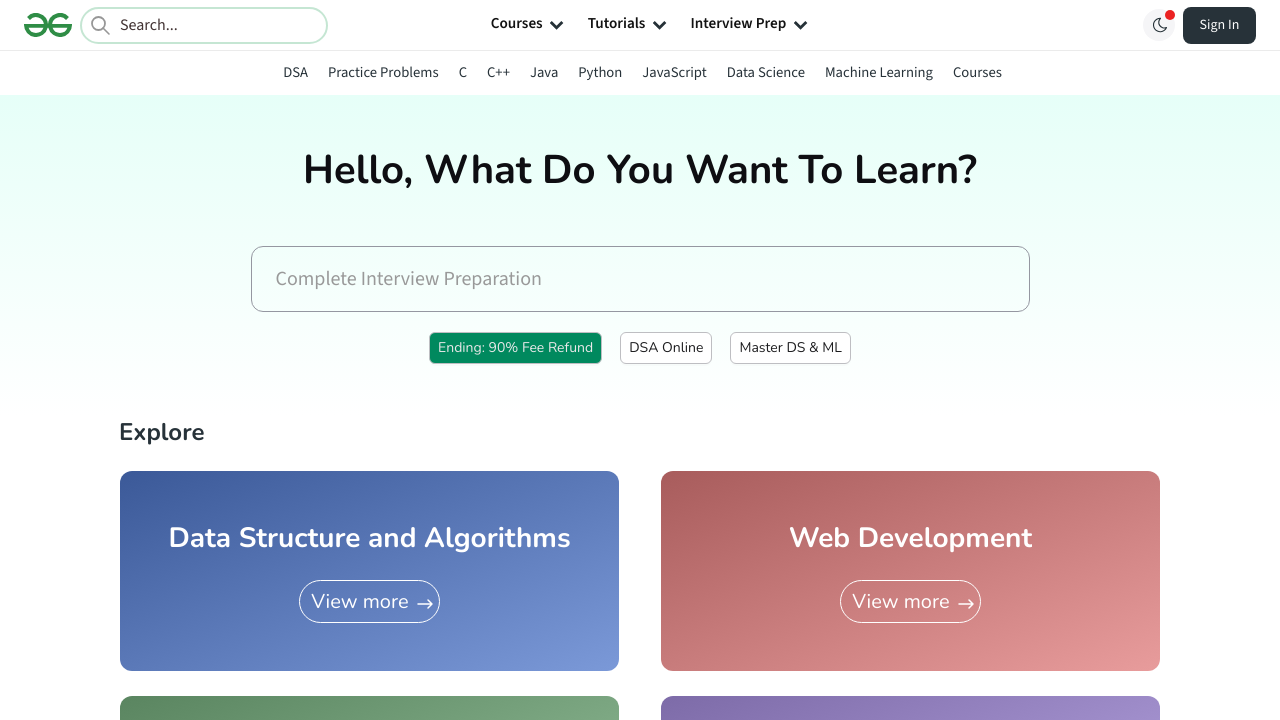